Tests alert handling by clicking "Add Remarks", entering text in the prompt alert, and verifying the remarks are displayed

Starting URL: https://web-locators-static-site-qa.vercel.app/Alerts

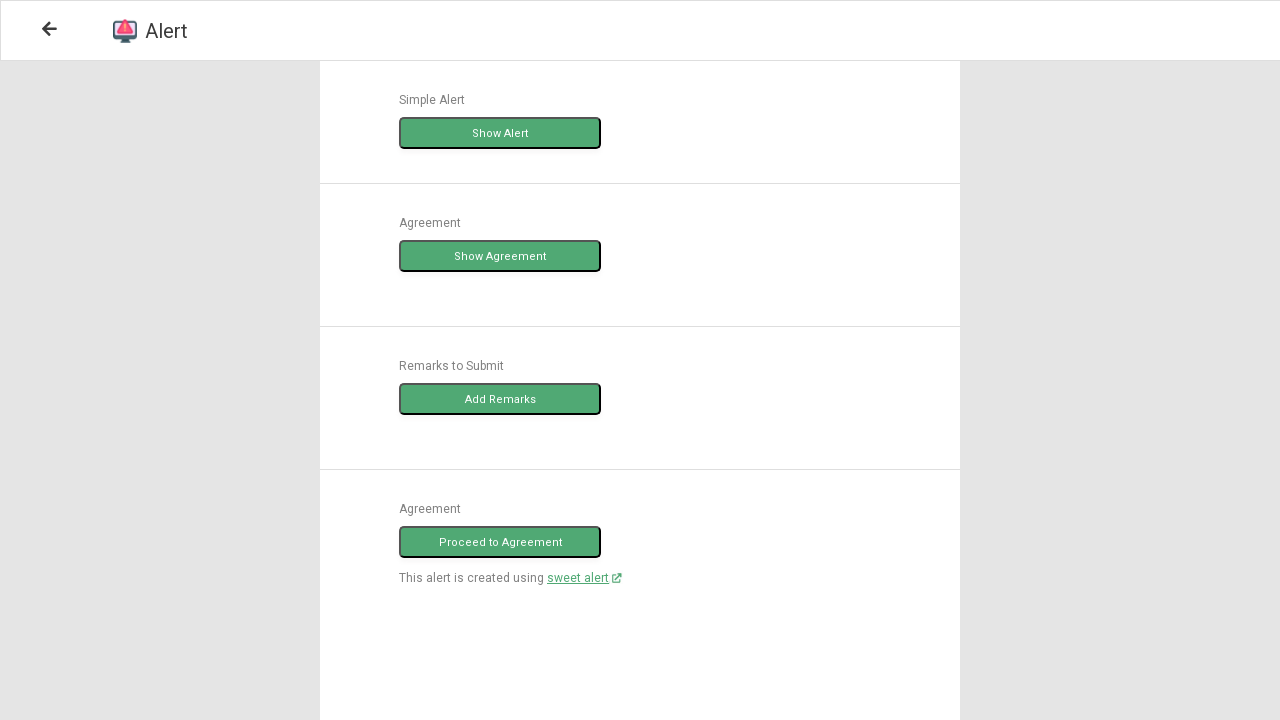

Set up dialog handler to accept prompt with 'Adding Remarks'
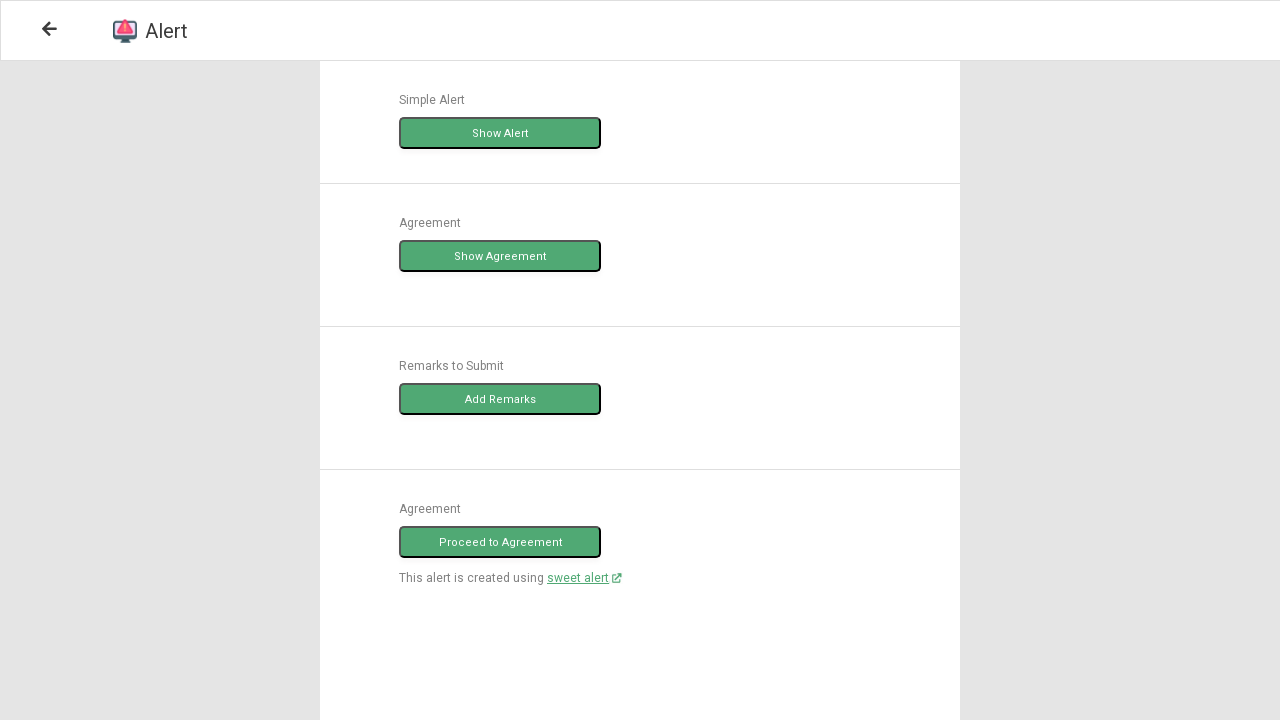

Clicked 'Add Remarks' button at (500, 399) on p:has-text('Add Remarks')
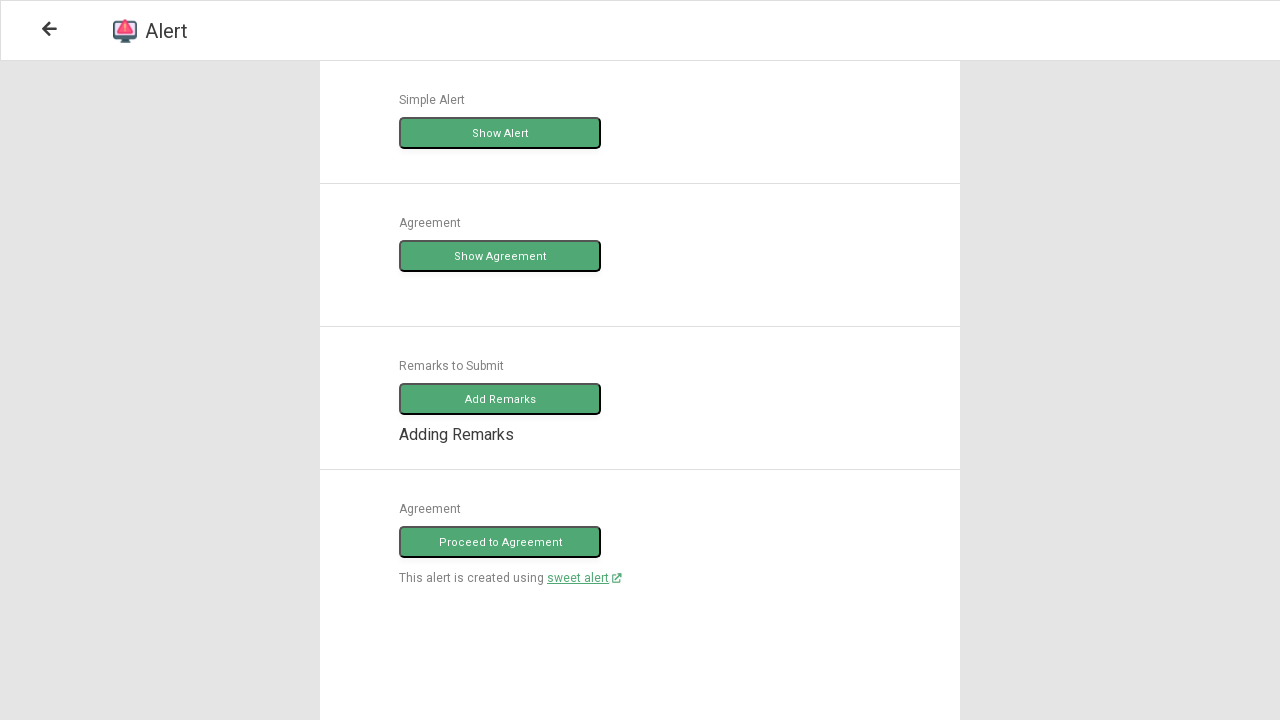

Remarks content loaded and displayed
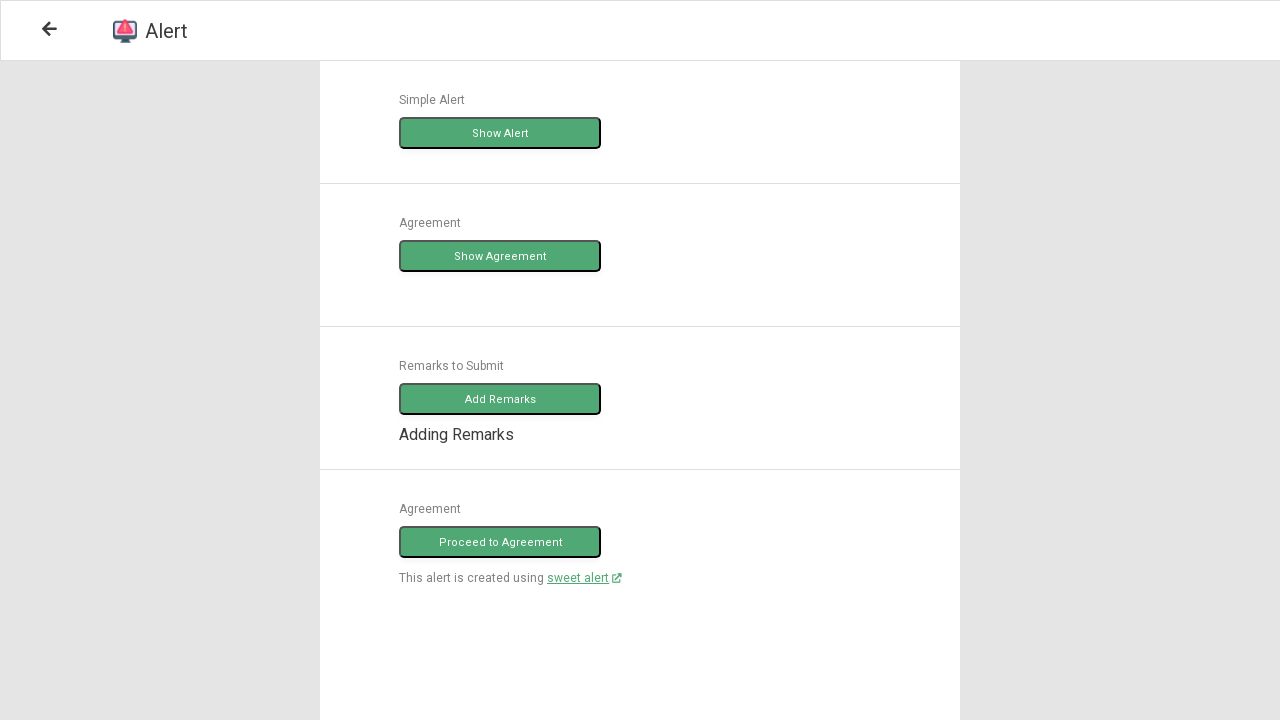

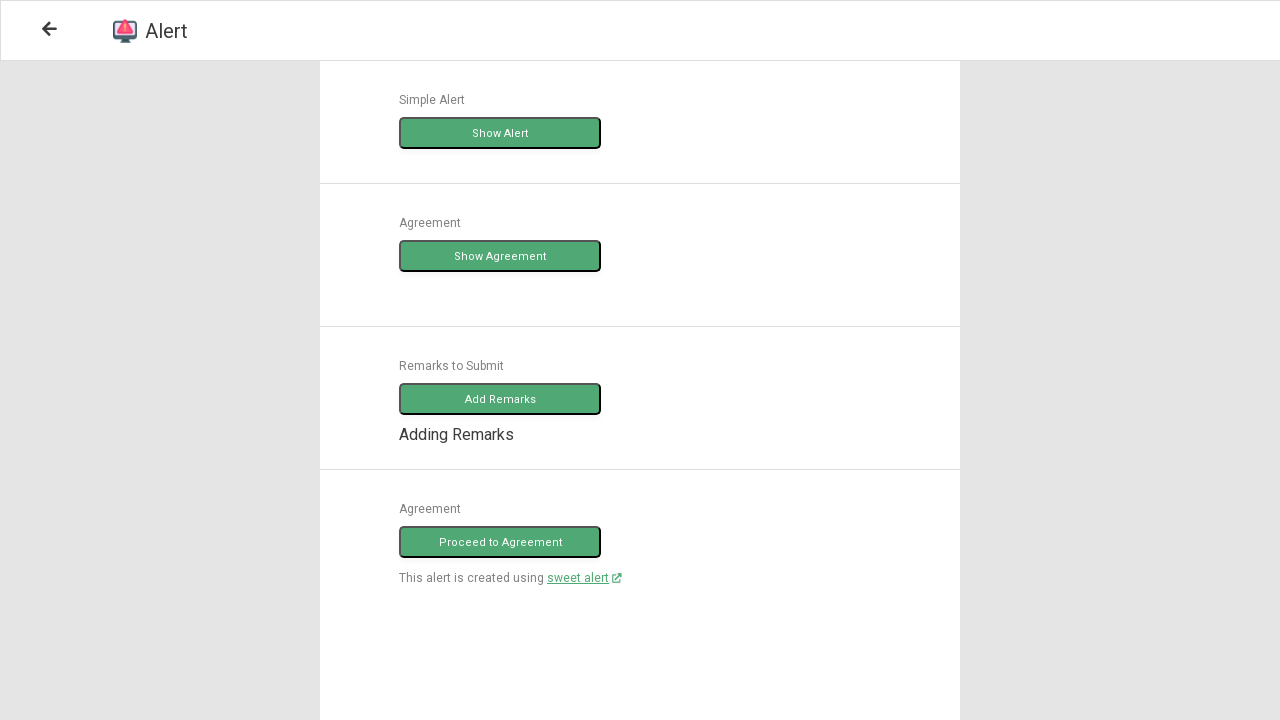